Tests that the Greet-A-Cat page displays the correct greeting message

Starting URL: https://cs1632.appspot.com/

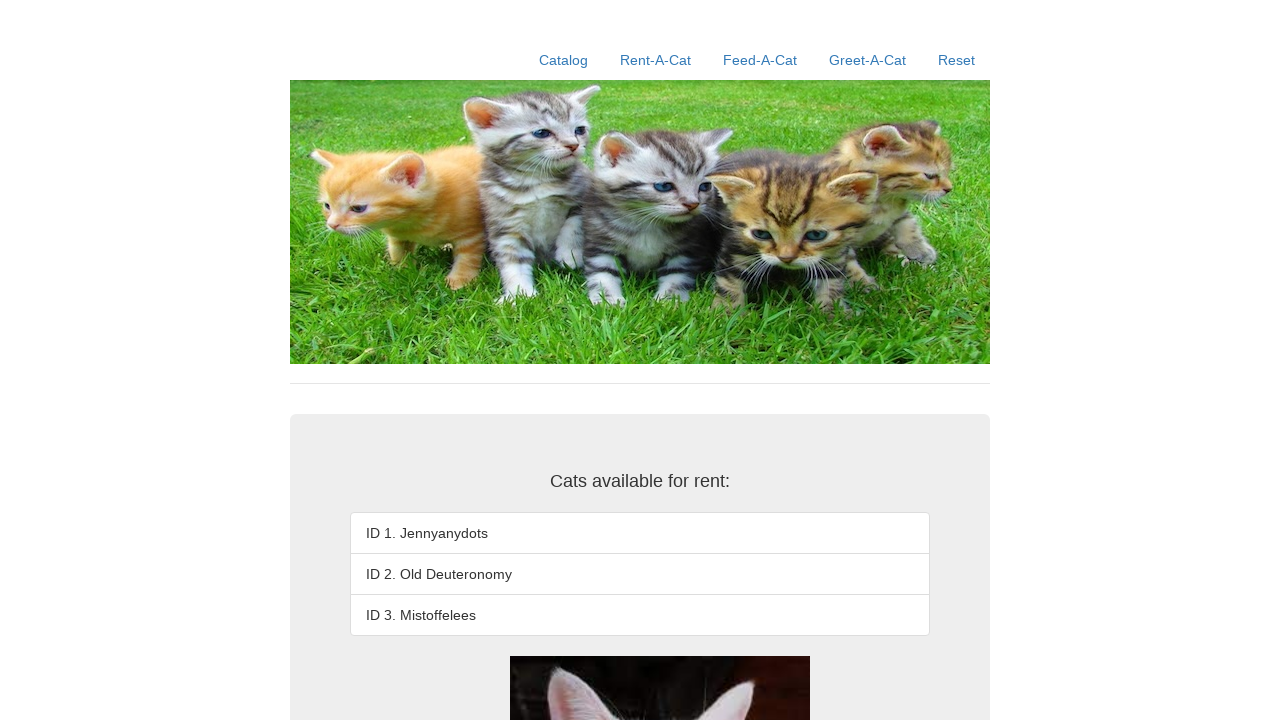

Clicked on Greet-A-Cat link at (868, 60) on text=Greet-A-Cat
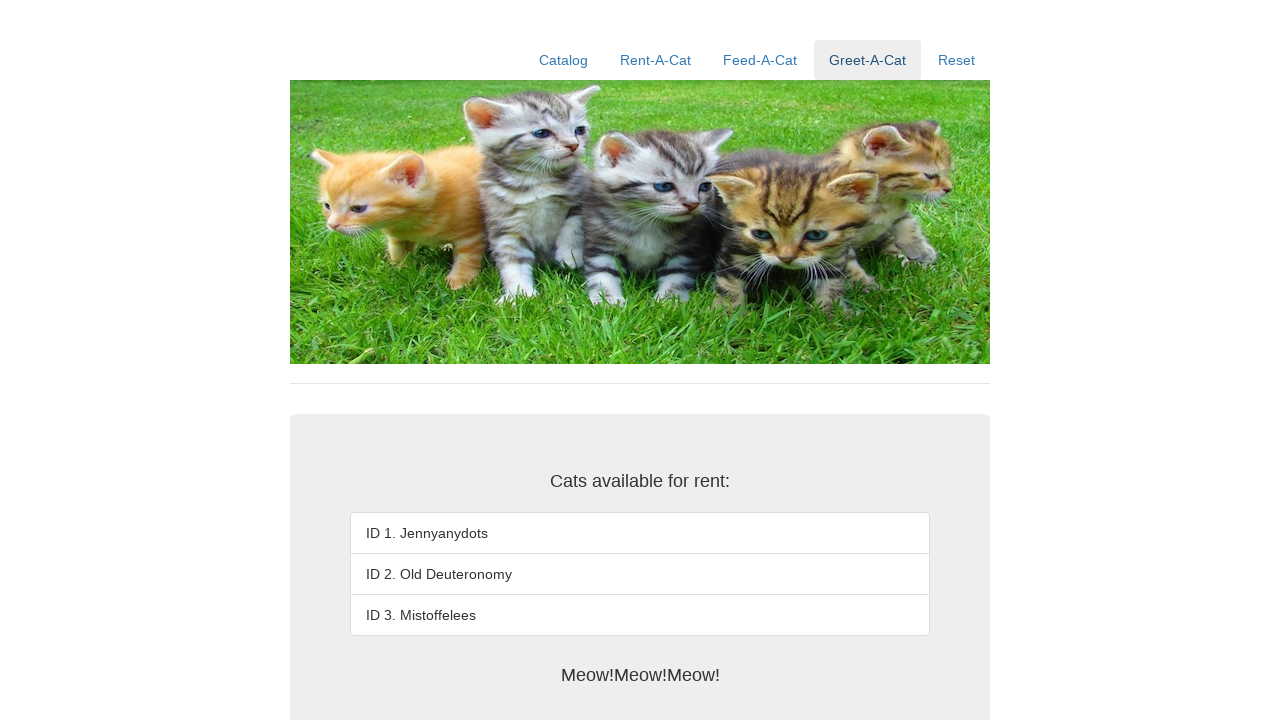

Verified that greeting message displays 'Meow!Meow!Meow!'
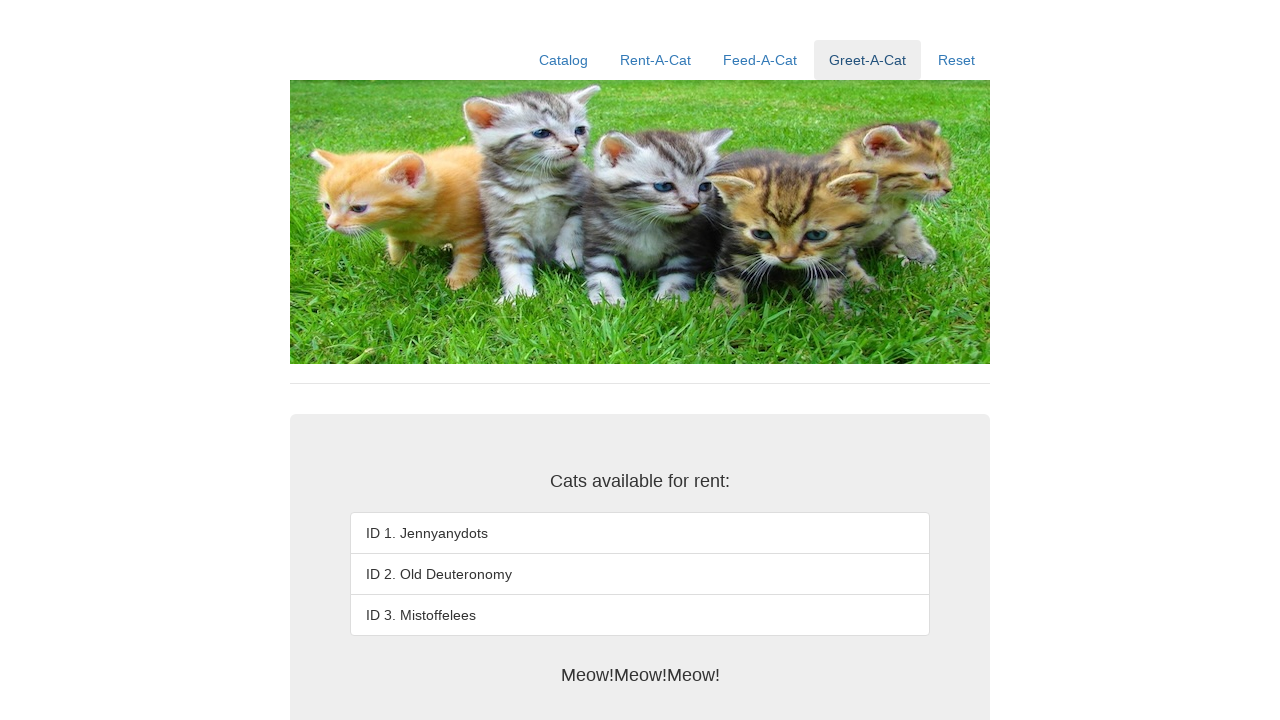

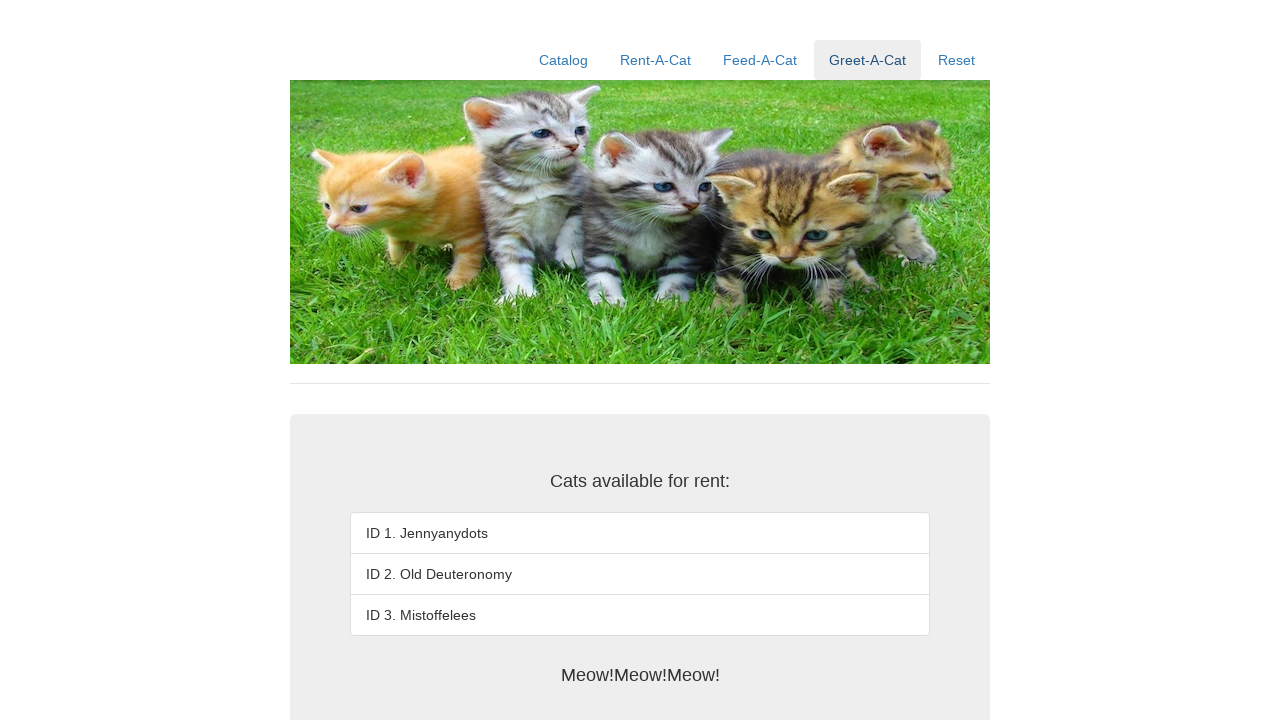